Tests radio button functionality by selecting a radio button and verifying the selection

Starting URL: https://kristinek.github.io/site/examples/actions

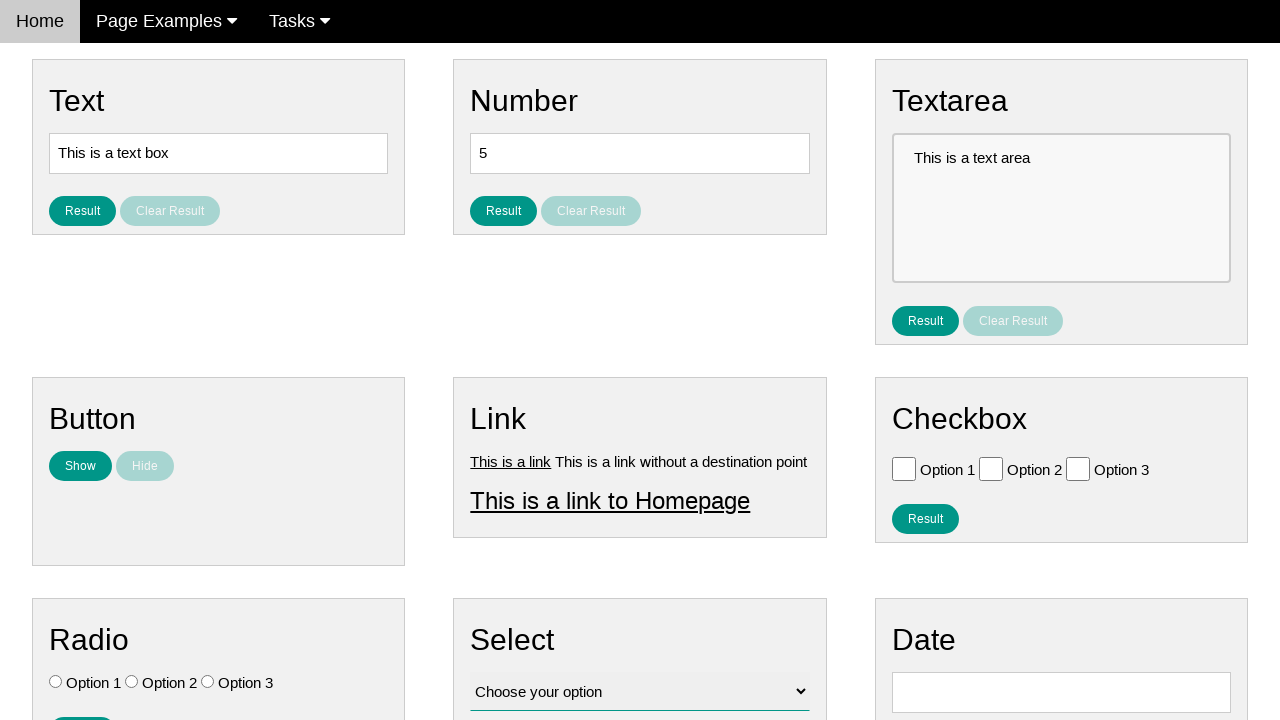

Located all radio buttons on the page
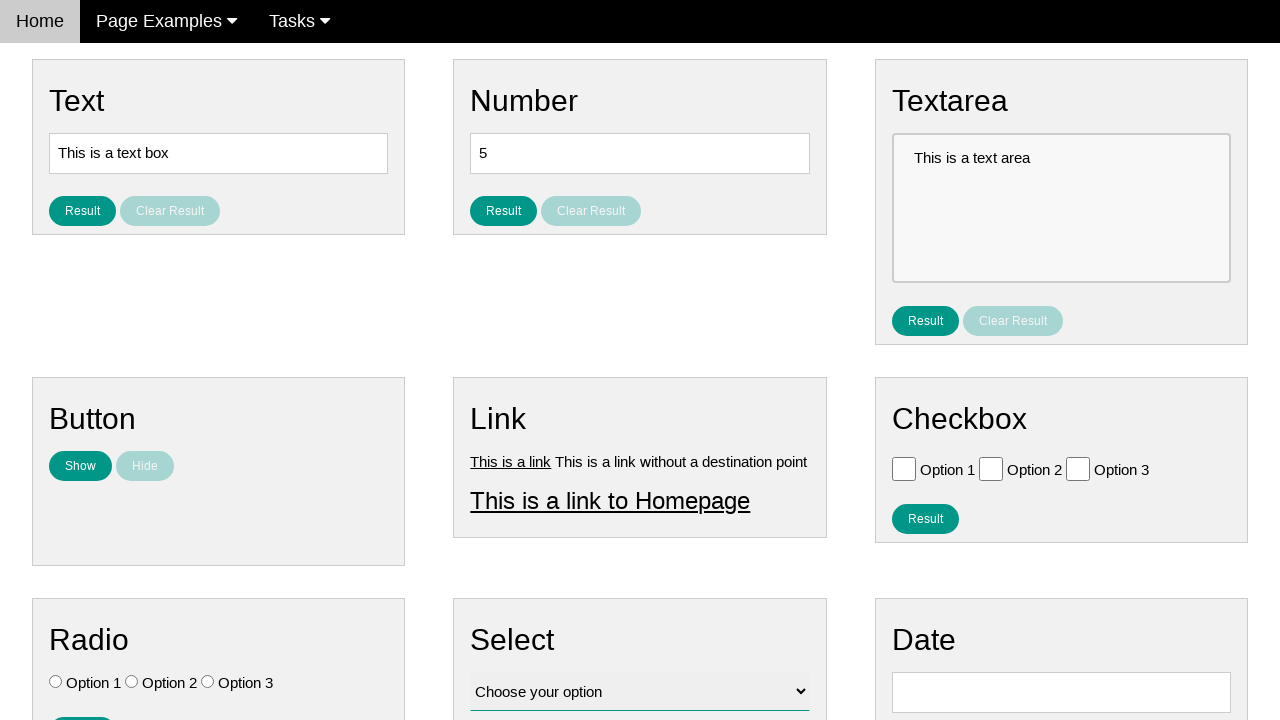

Verified radio button 0 is not selected initially
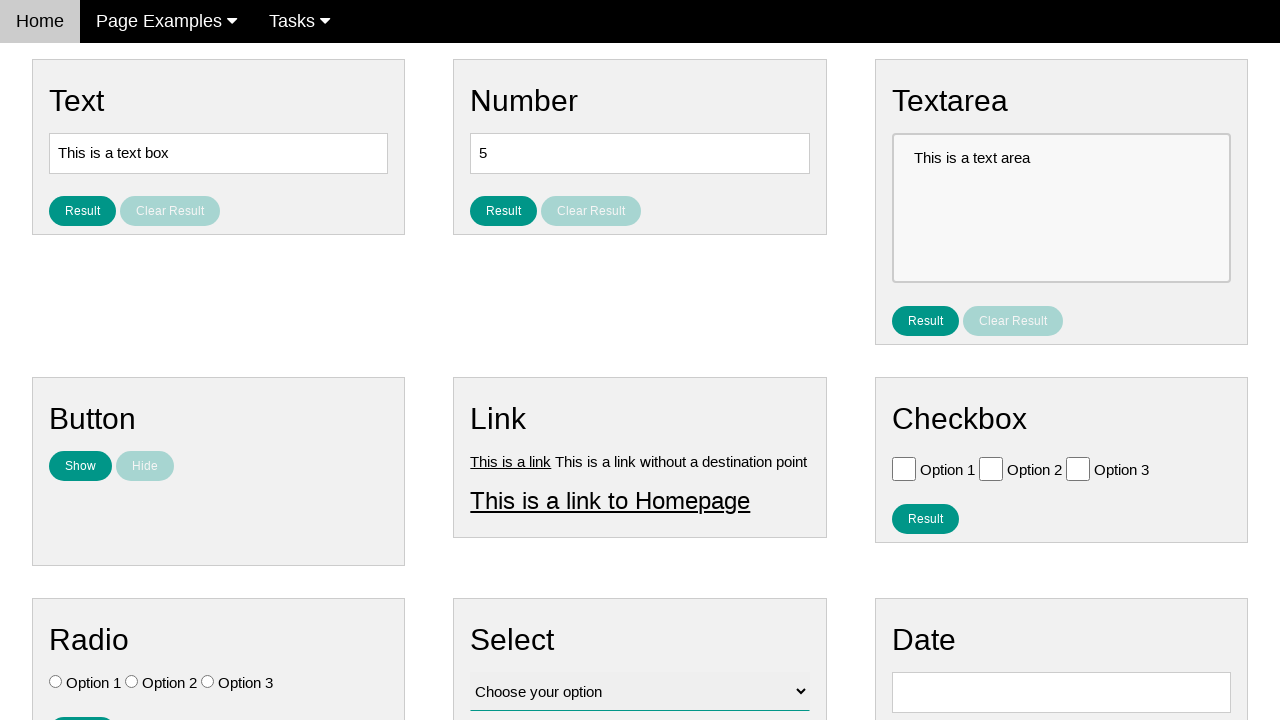

Verified radio button 1 is not selected initially
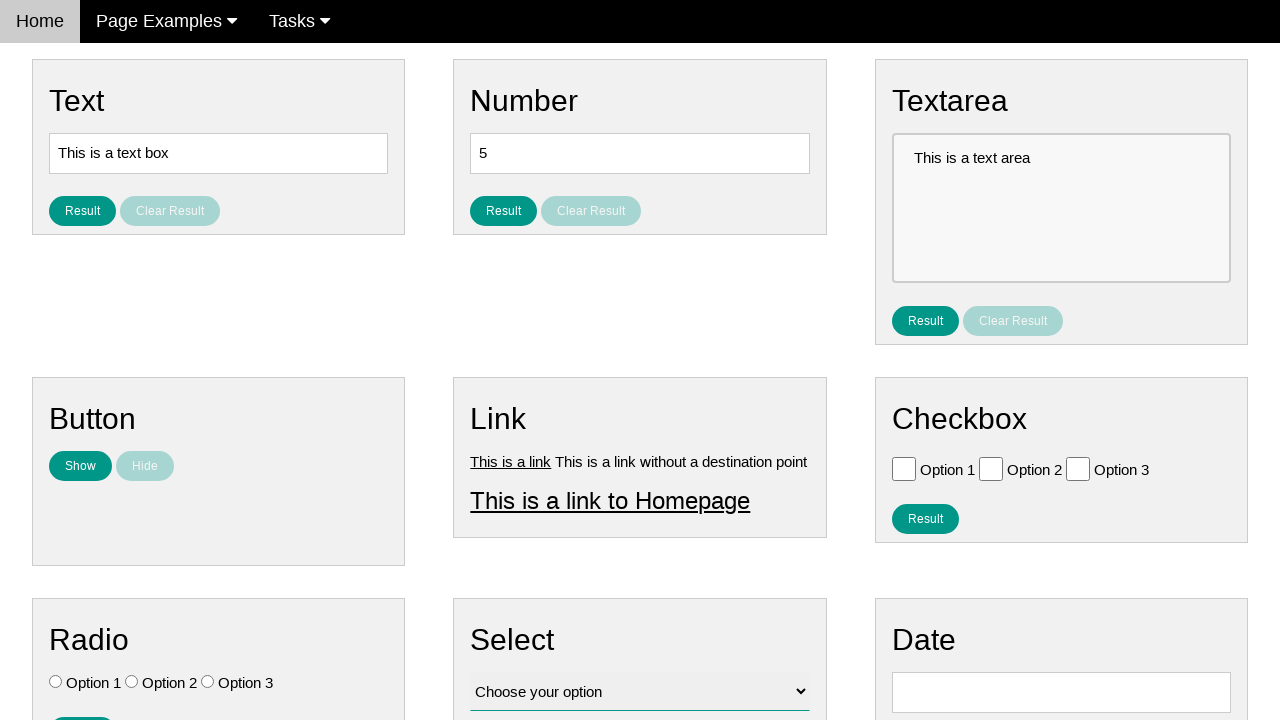

Verified radio button 2 is not selected initially
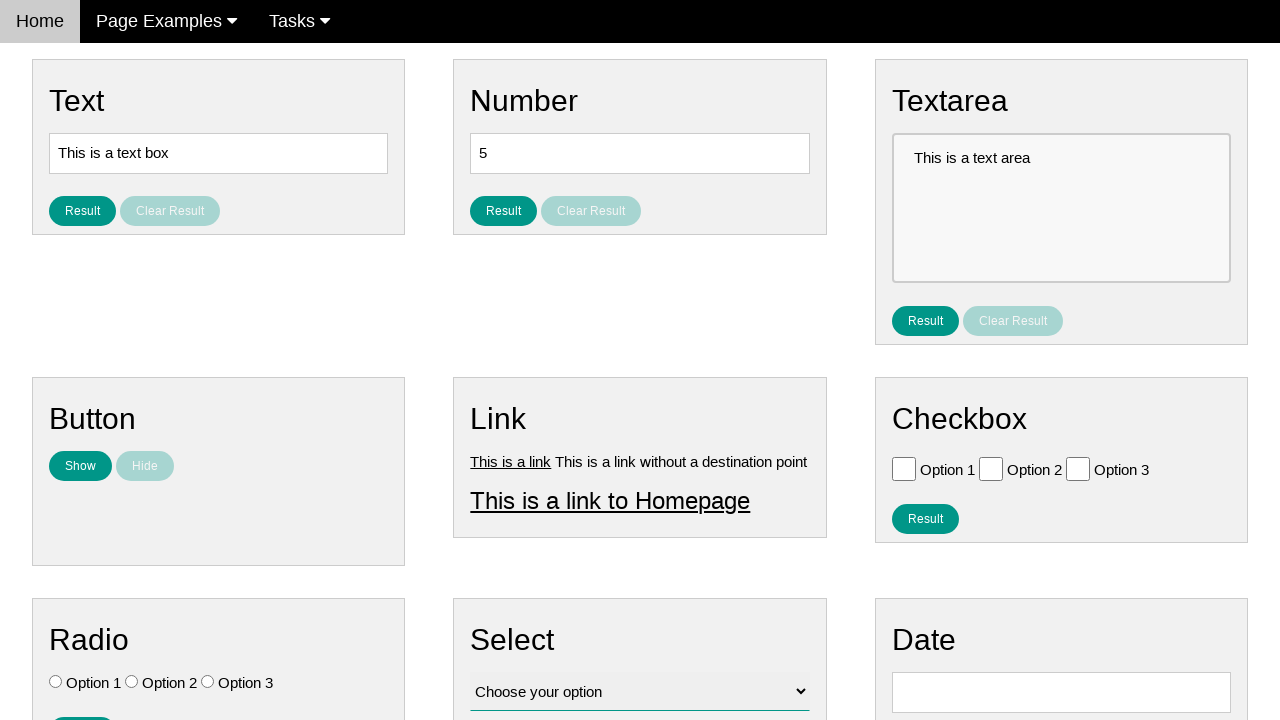

Clicked on option 1 radio button at (56, 682) on #vfb-7-1
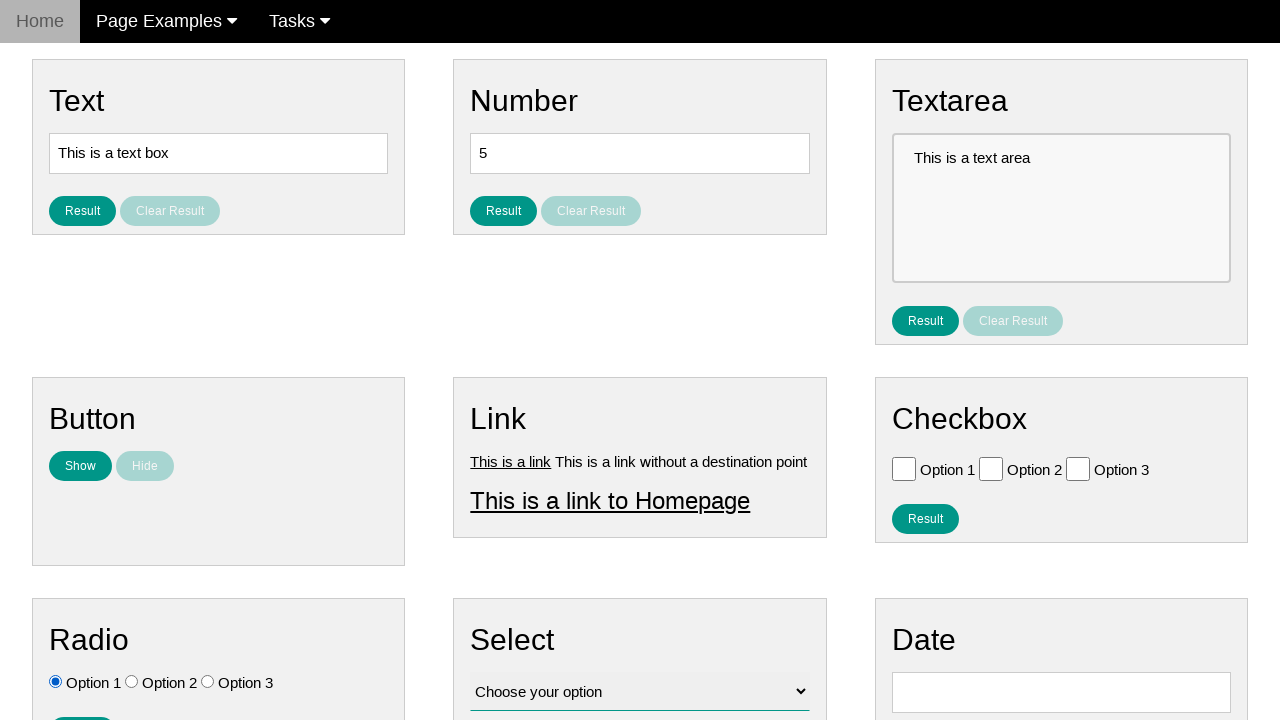

Verified option 1 radio button is now selected
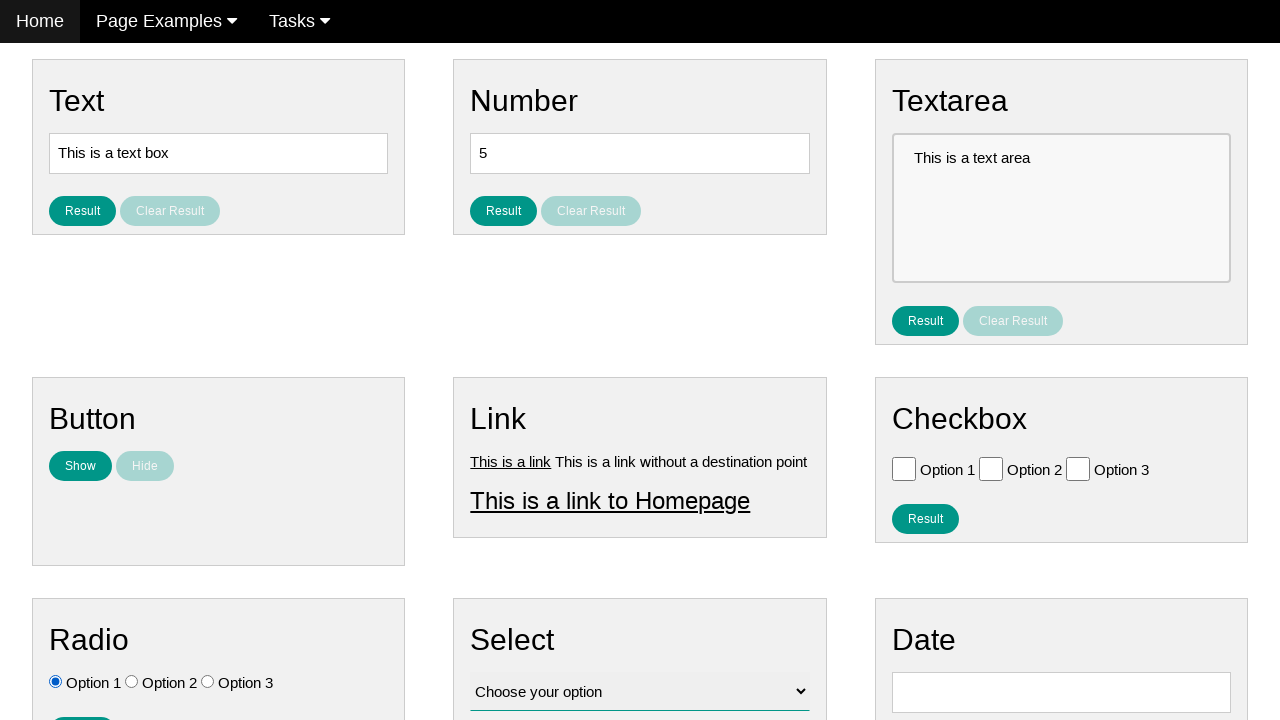

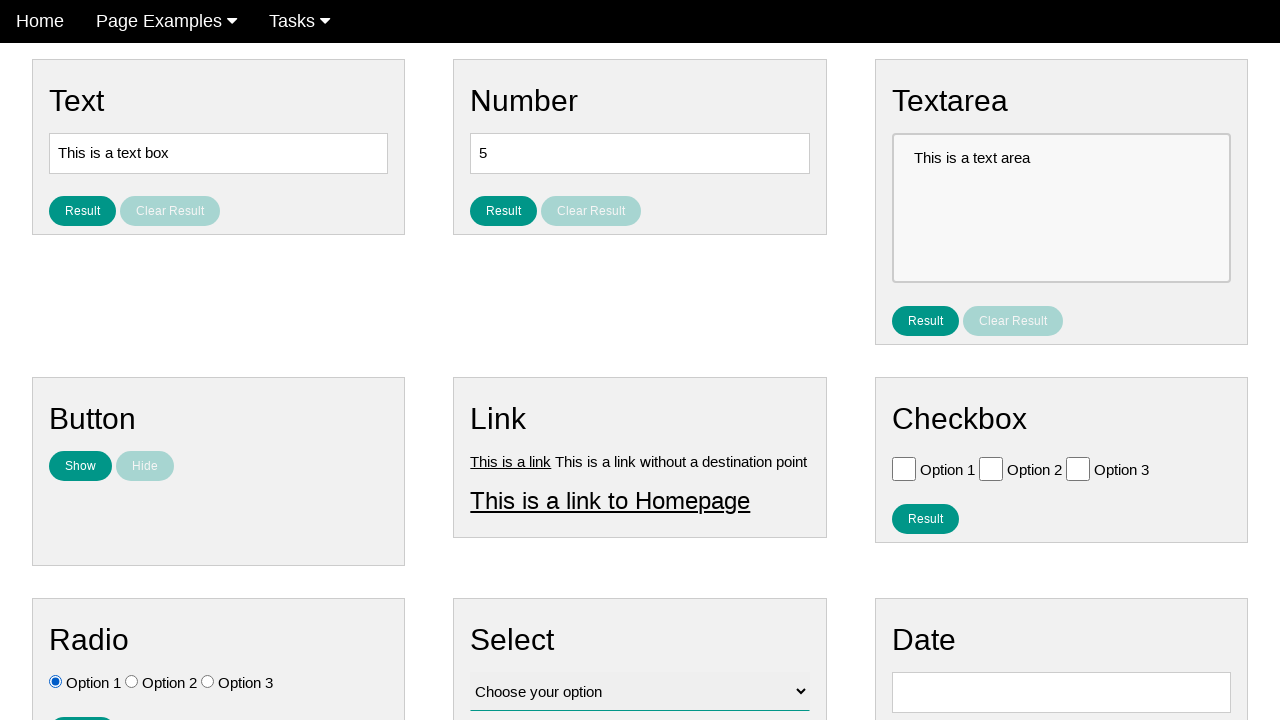